Navigates to httpbin.org API documentation and expands the POST method section by clicking on the operation block

Starting URL: https://httpbin.org/#/HTTP_Methods/post_post

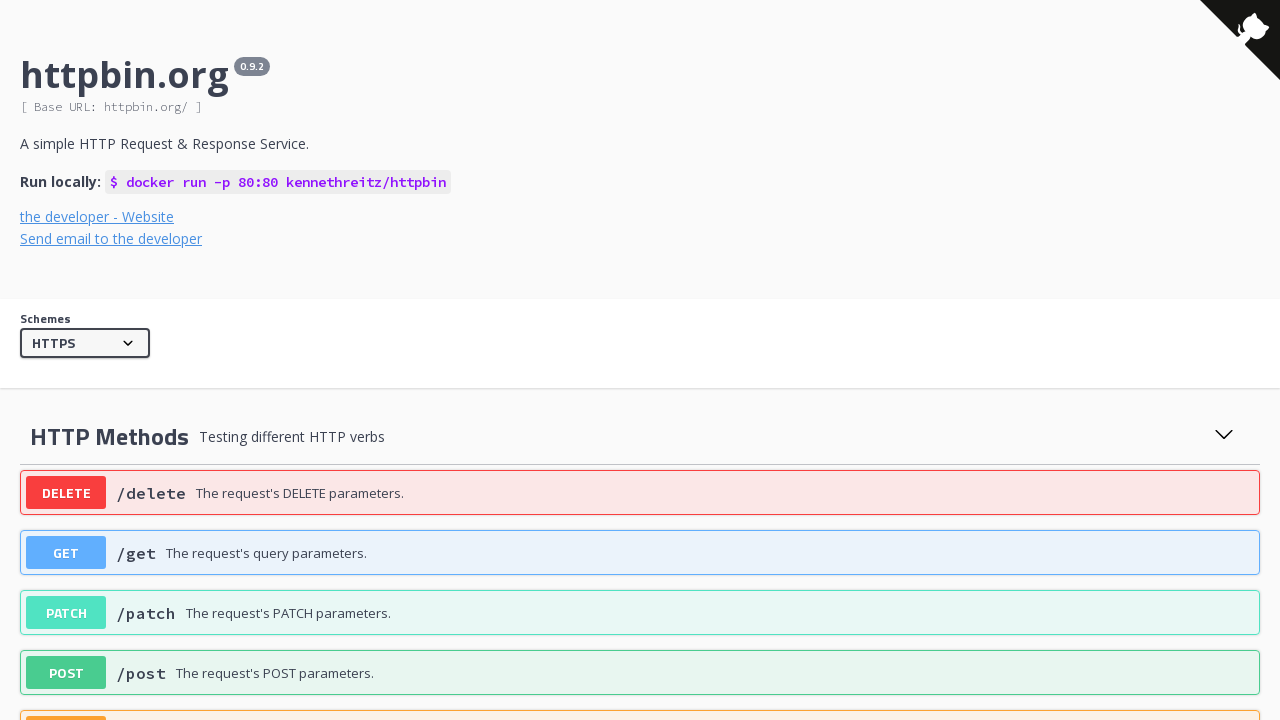

Clicked on the POST operation block to expand it at (725, 493) on .opblock-summary-description
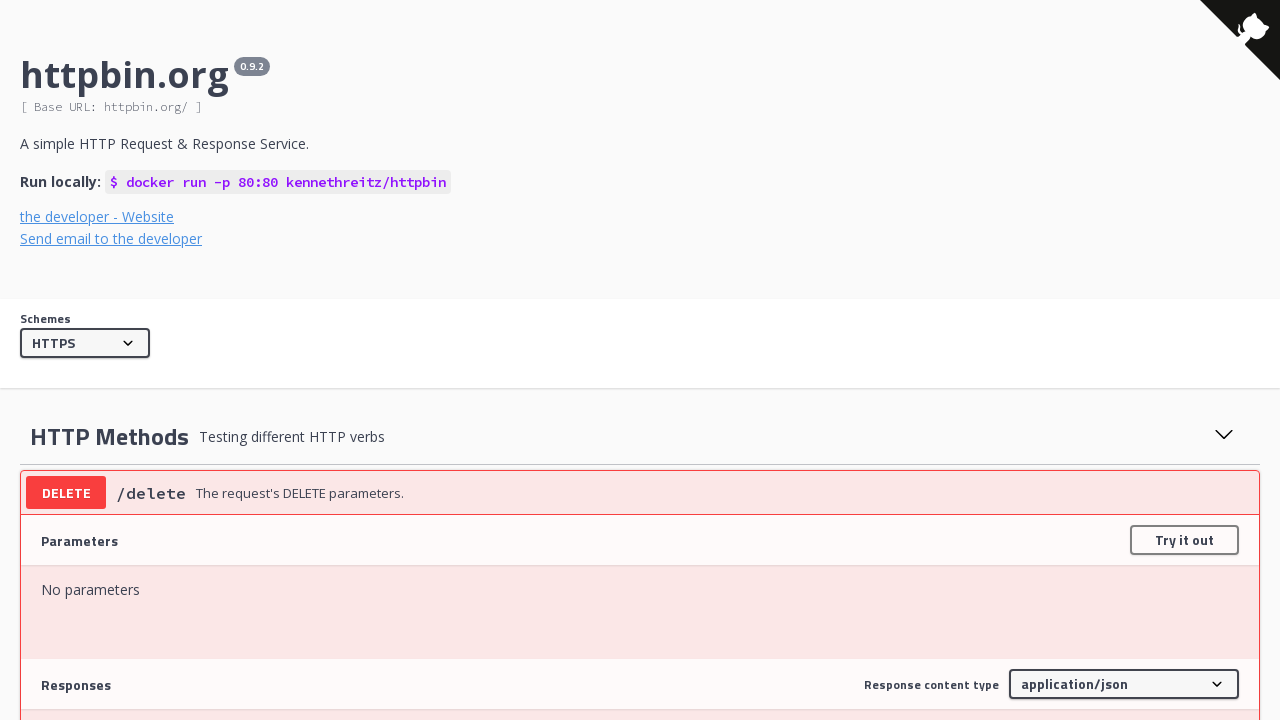

POST method section expanded and 'Try it out' button appeared
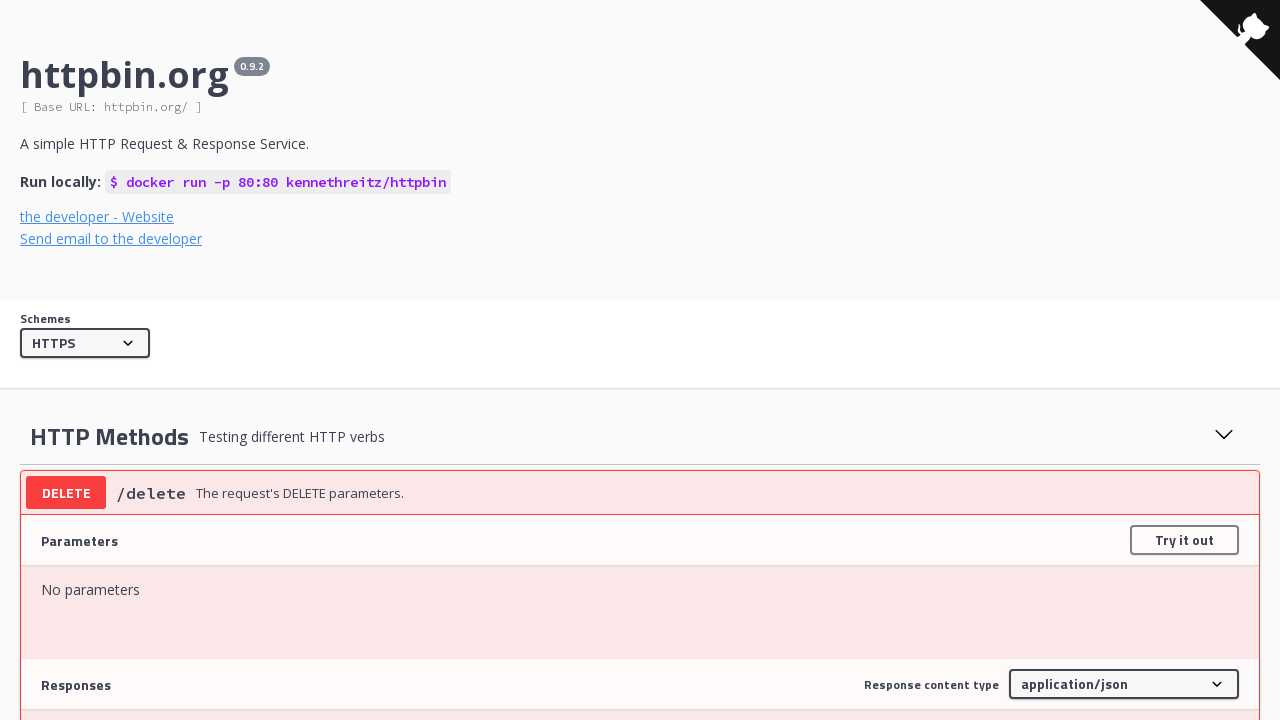

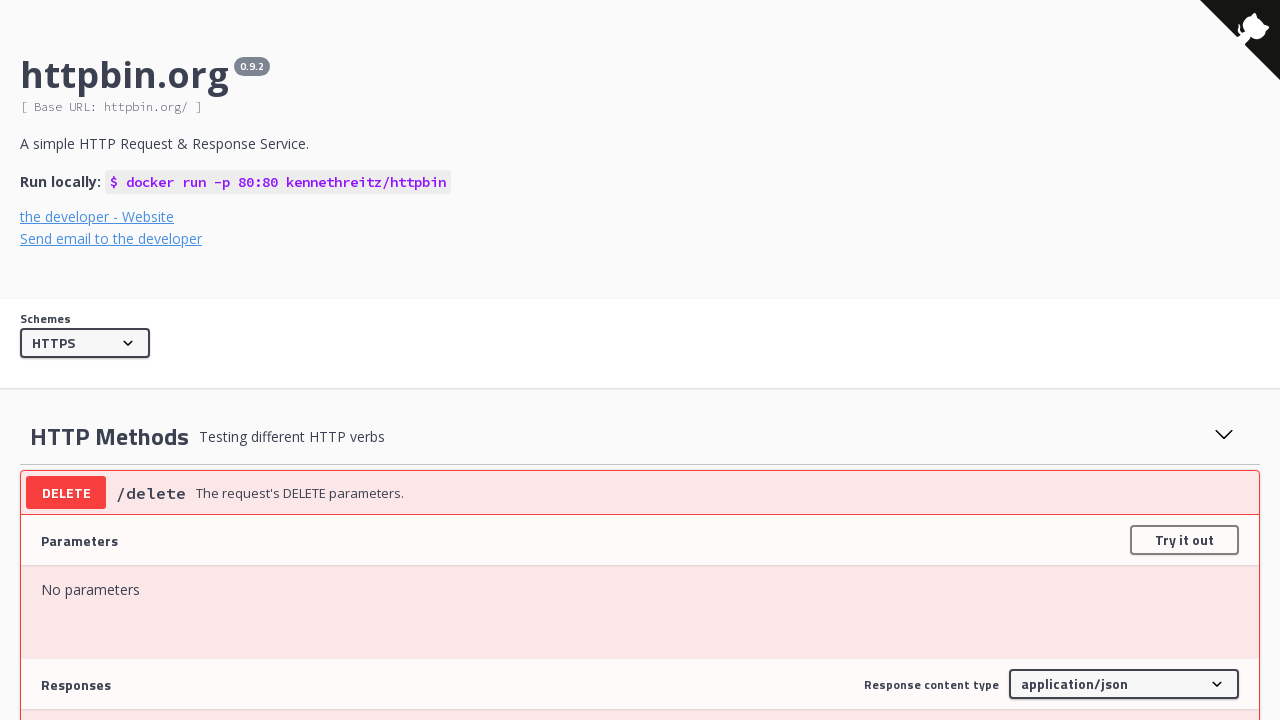